Tests clicking the green (success) button on the Challenging DOM page

Starting URL: https://the-internet.herokuapp.com/challenging_dom

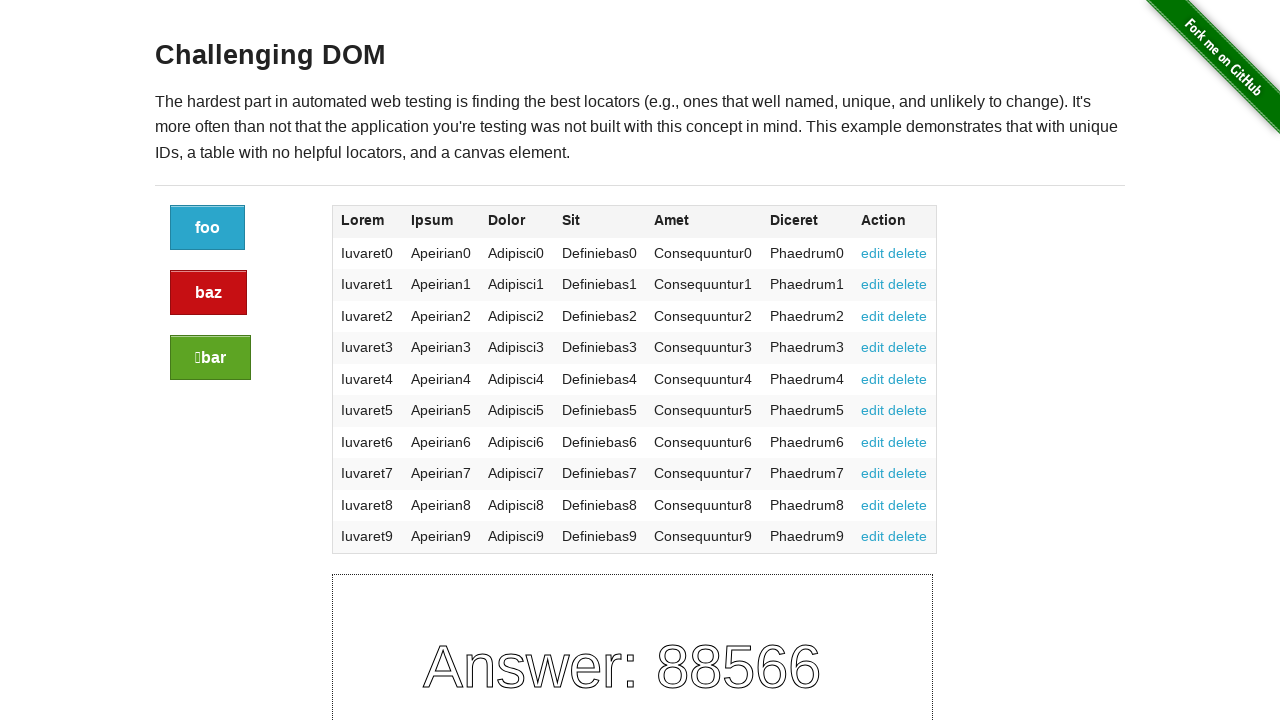

Waited for 'Challenging DOM' text to appear on page
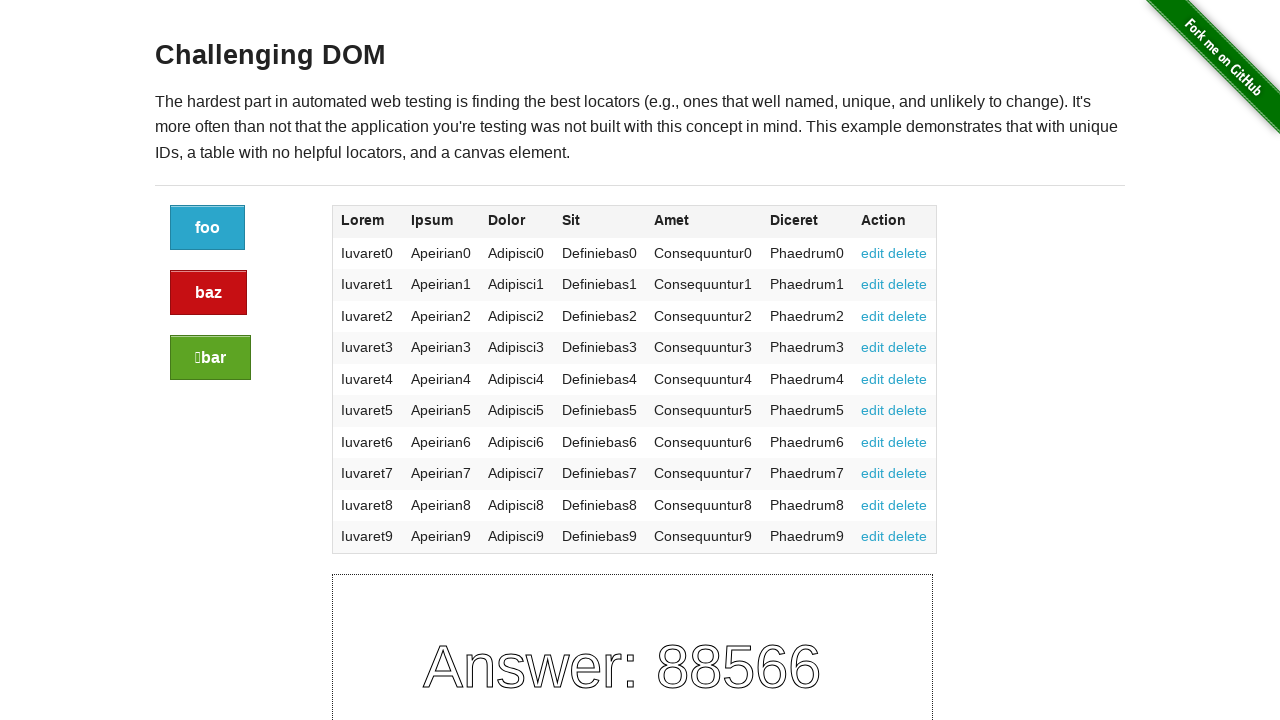

Clicked the green (success) button at (210, 358) on a.button.success
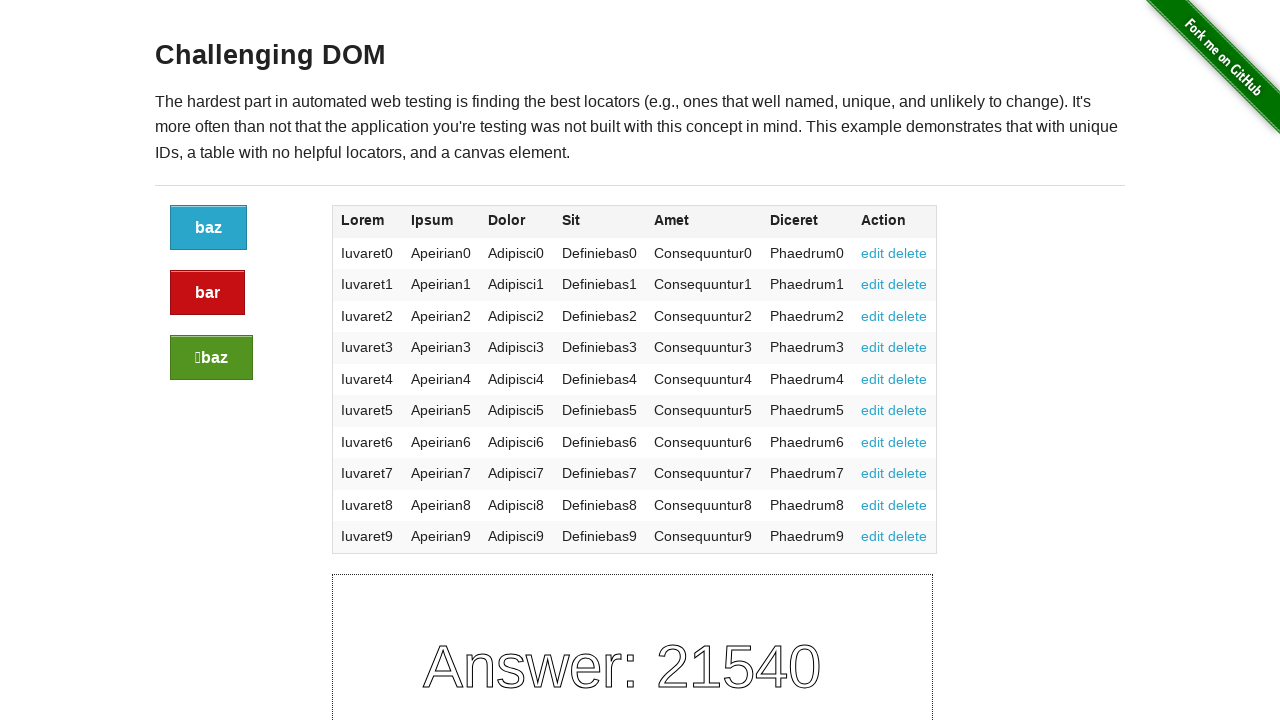

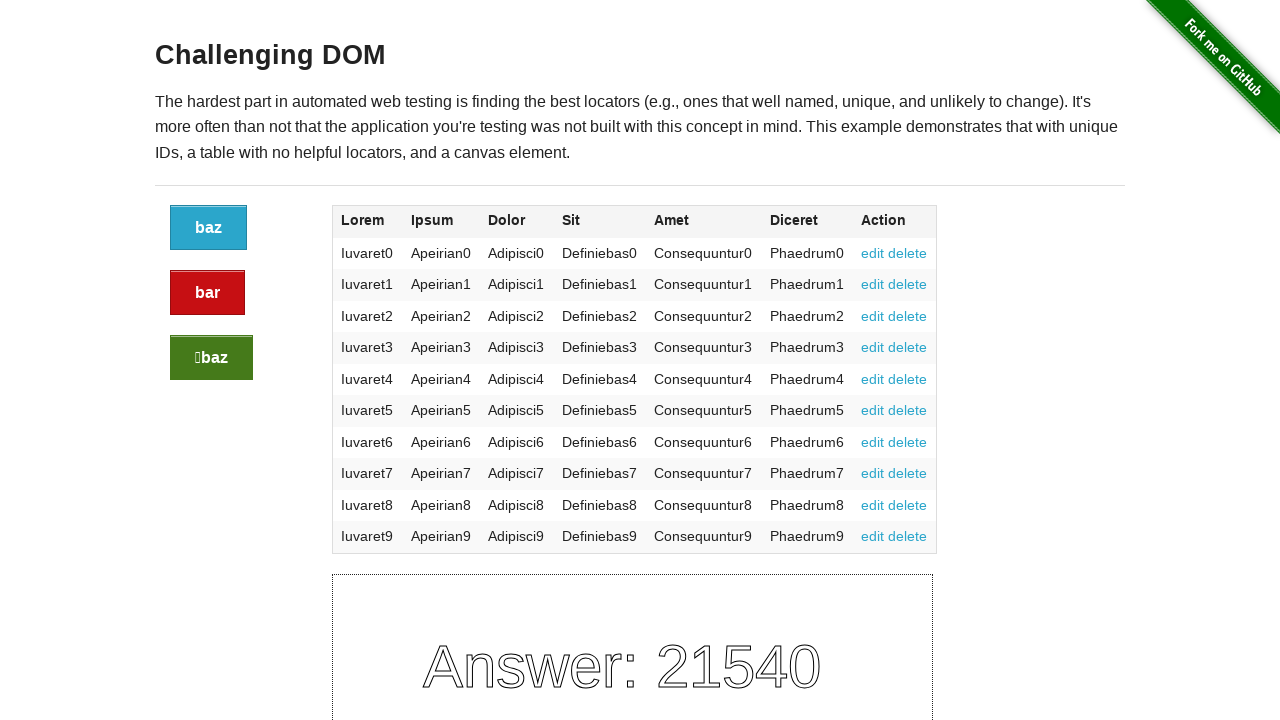